Tests radio button functionality on DemoQA by navigating to Elements section, clicking Radio Button tab, selecting the "Impressive" option, and verifying the selection

Starting URL: https://demoqa.com

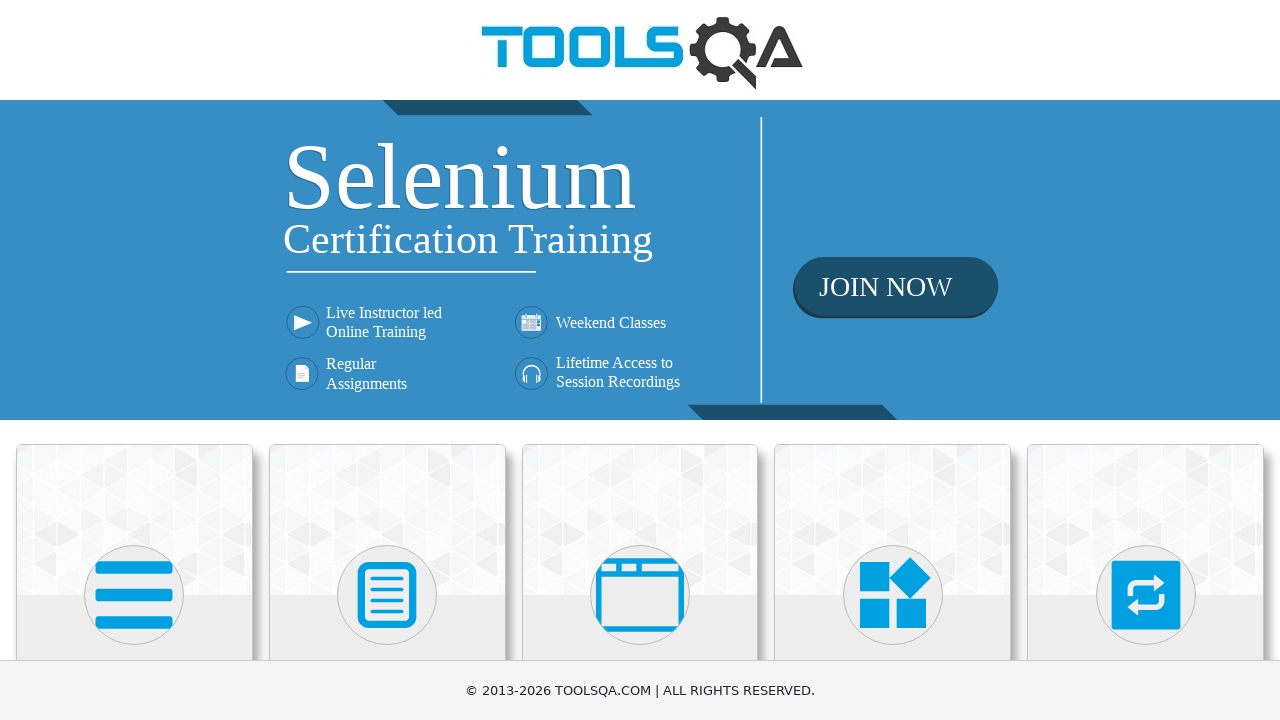

Clicked on Elements section card at (134, 520) on div.card:has-text('Elements')
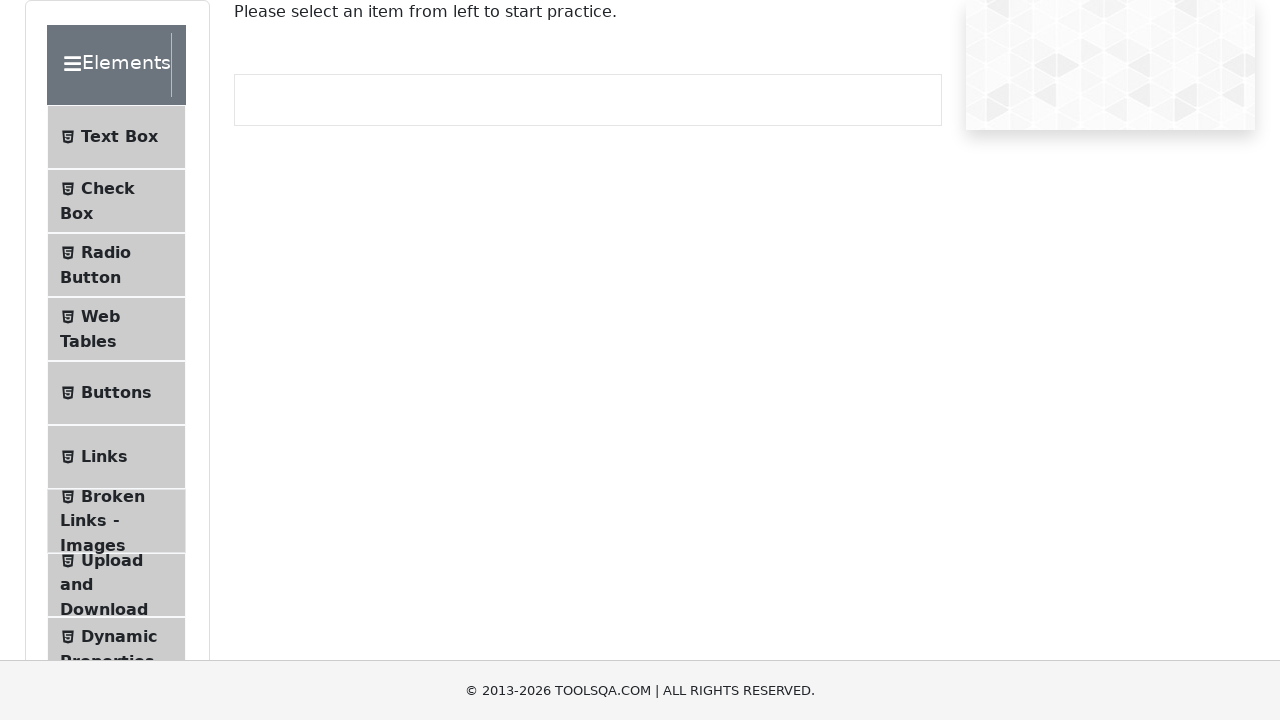

Clicked on Radio Button tab in sidebar at (106, 252) on span:text('Radio Button')
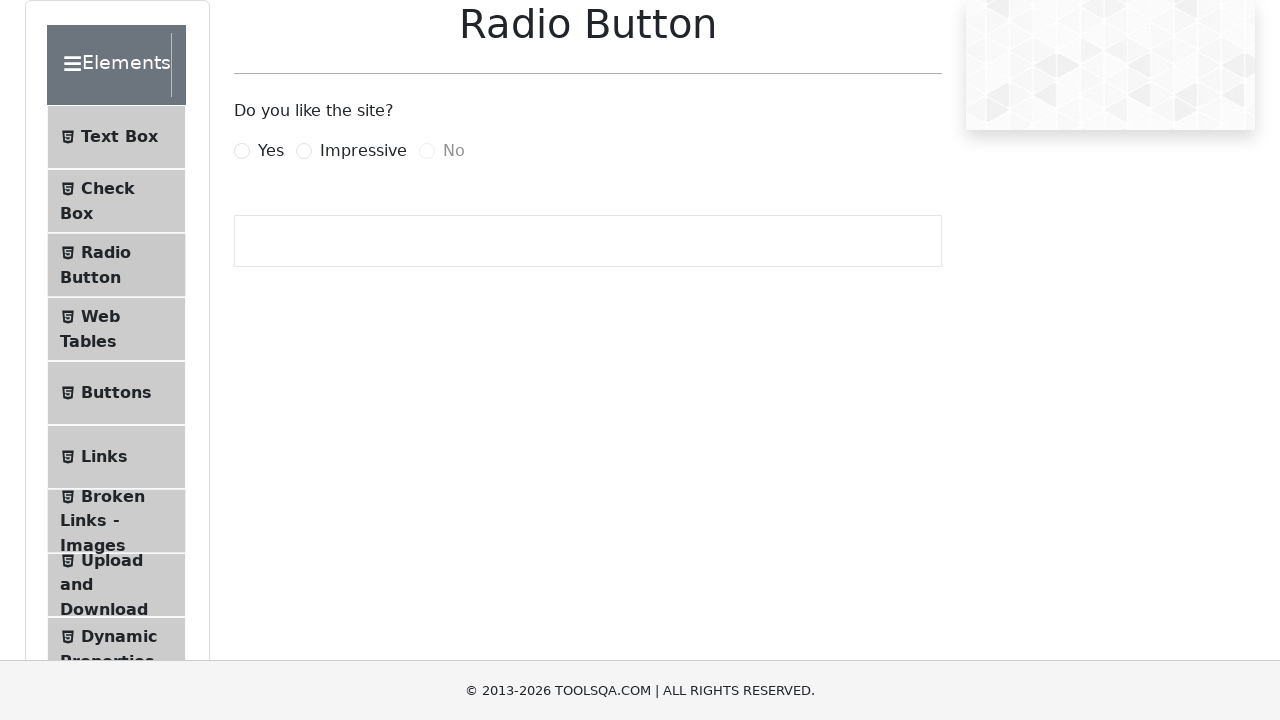

Clicked on 'Impressive' radio button option at (363, 151) on label[for='impressiveRadio']
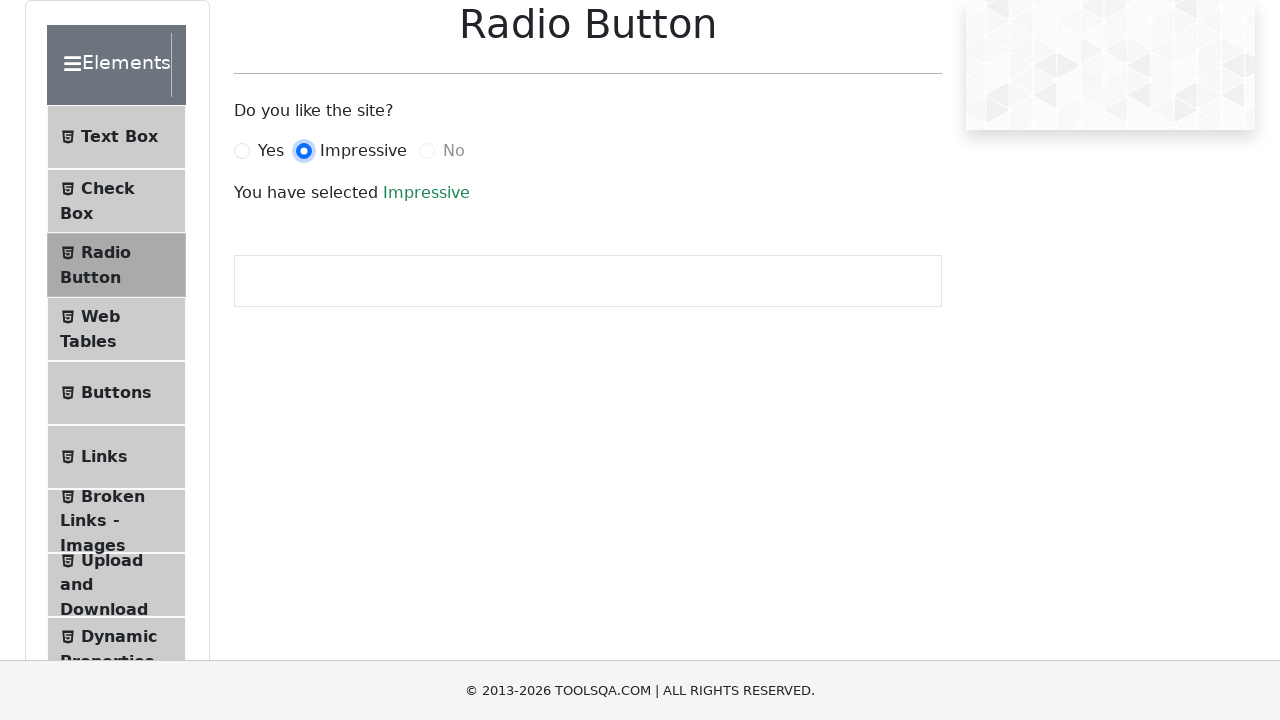

Verified that 'Impressive' radio button was selected successfully
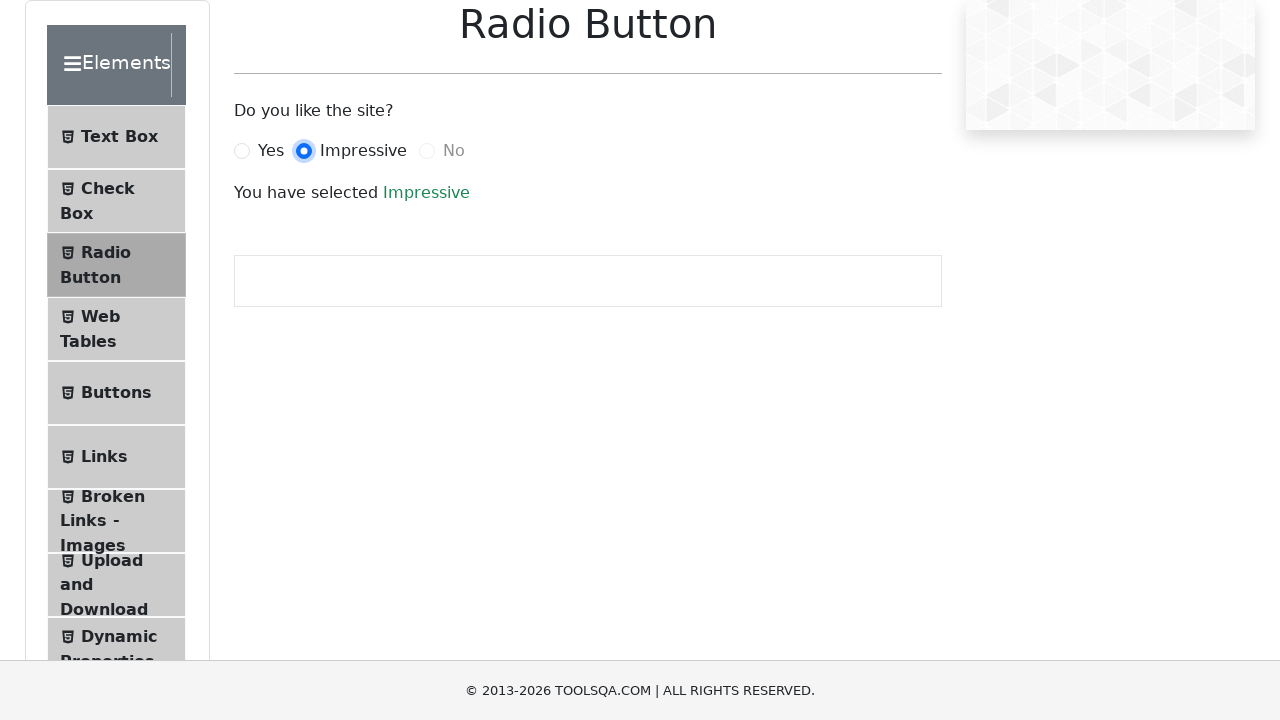

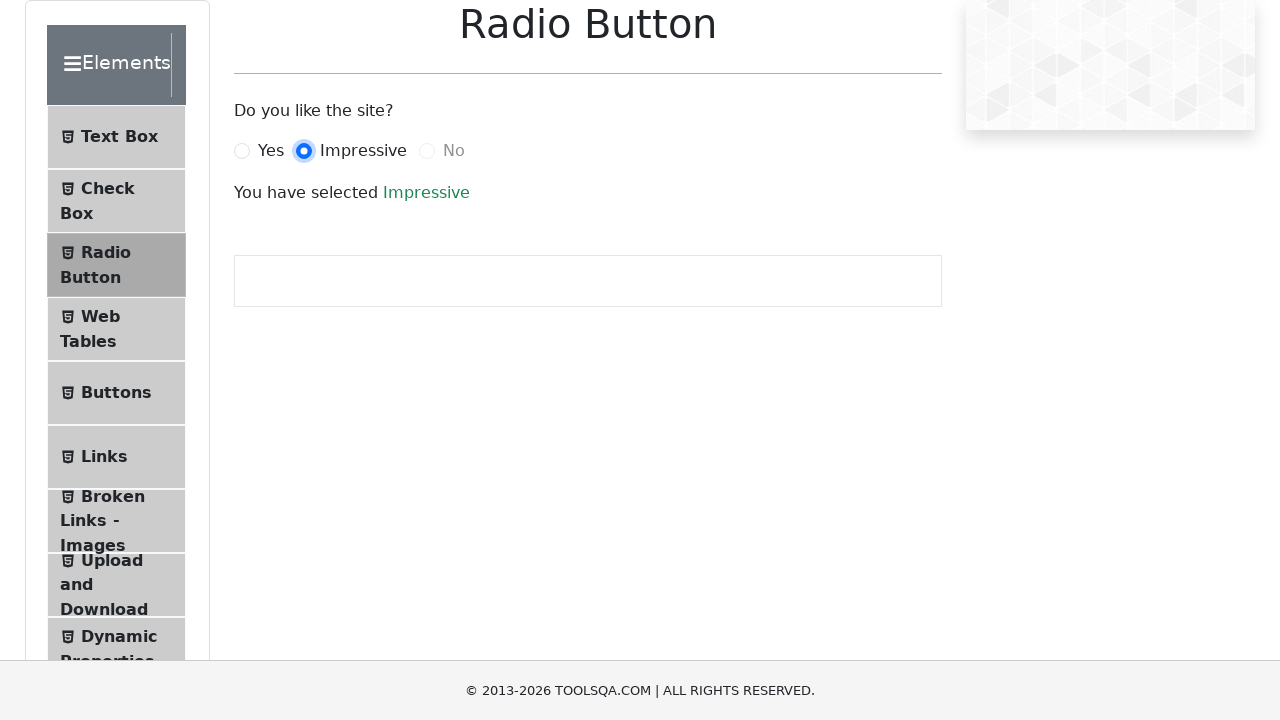